Tests jQuery UI drag and drop functionality by dragging an element into a droppable target area within an iframe

Starting URL: https://jqueryui.com/droppable/

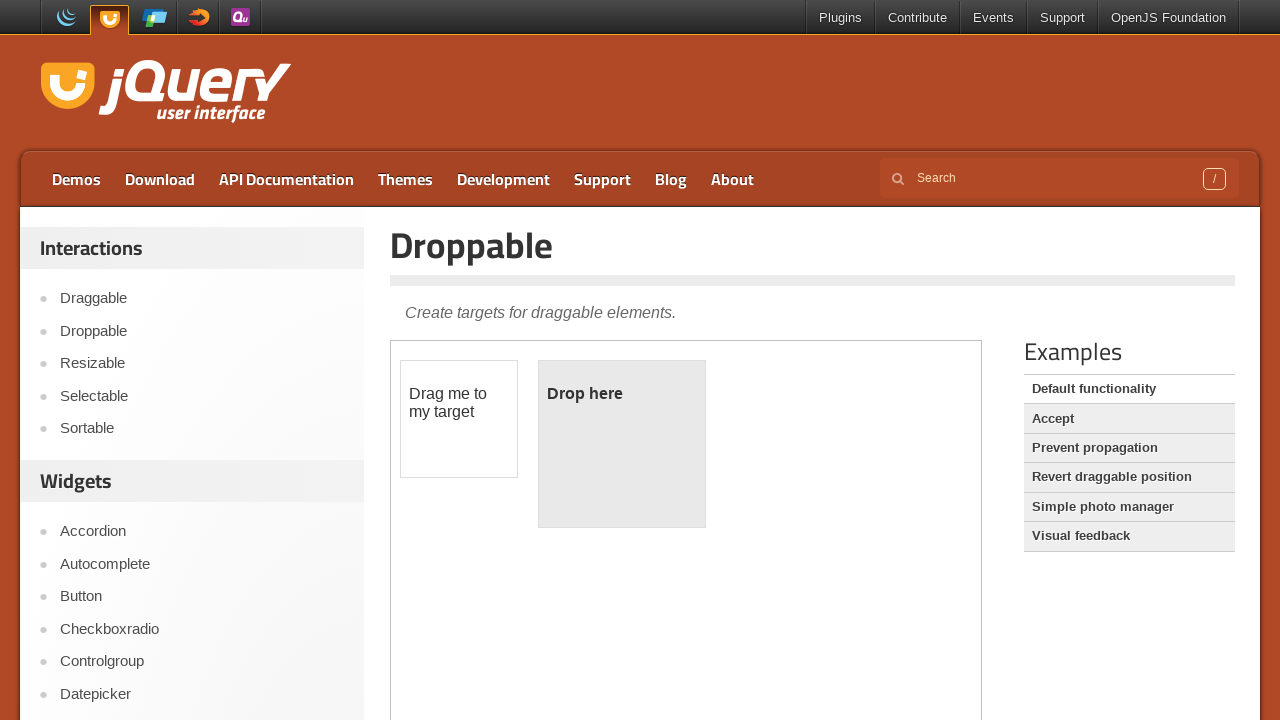

Counted iframes on the page
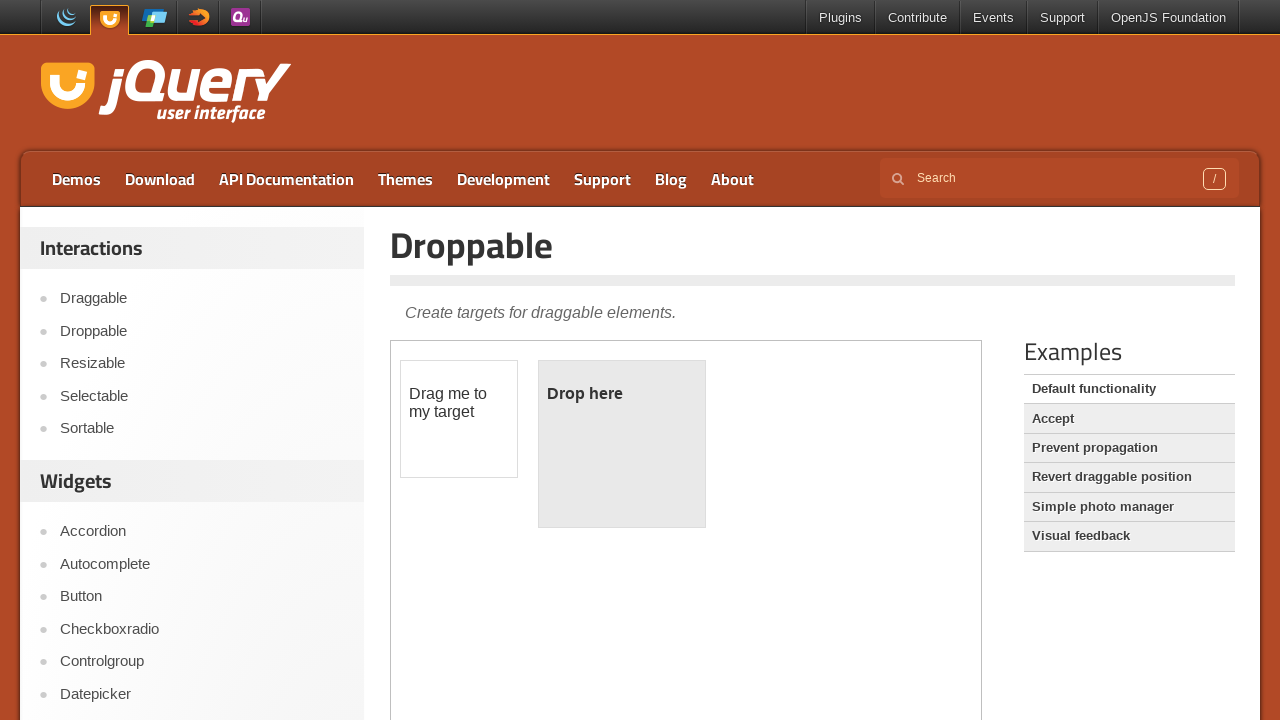

Located the iframe containing drag and drop demo
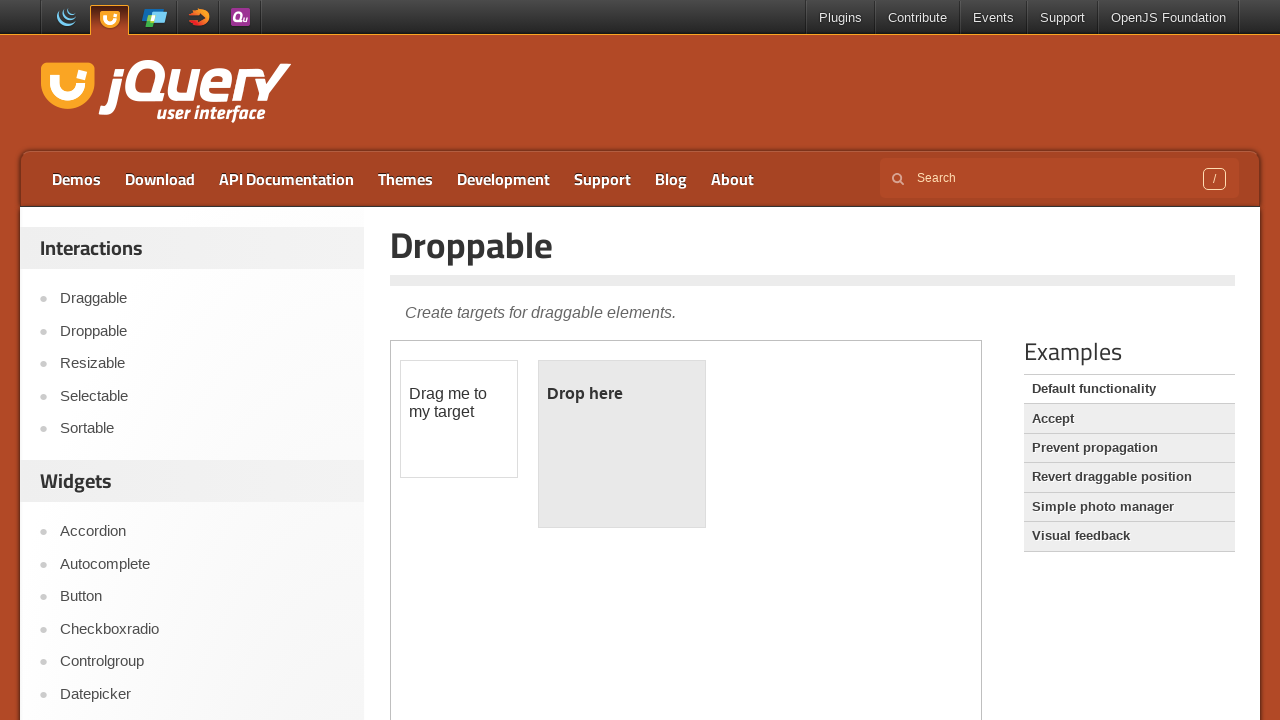

Located draggable element within iframe
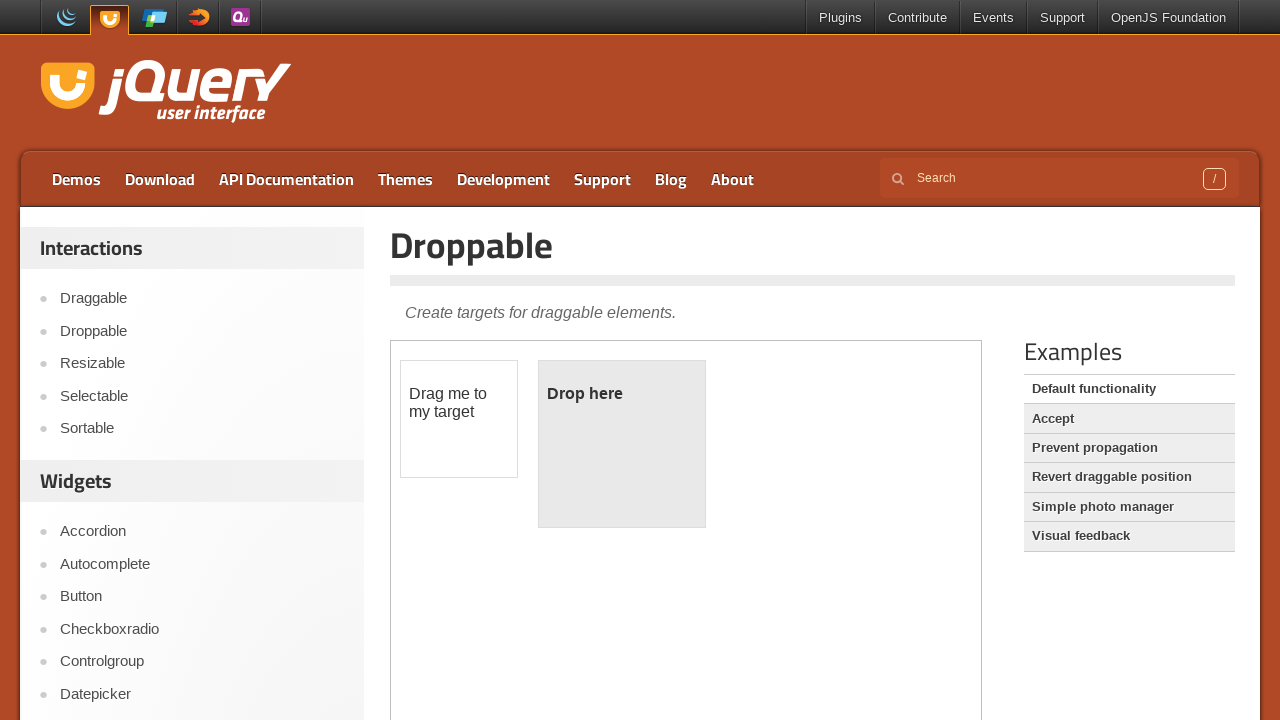

Located droppable target element within iframe
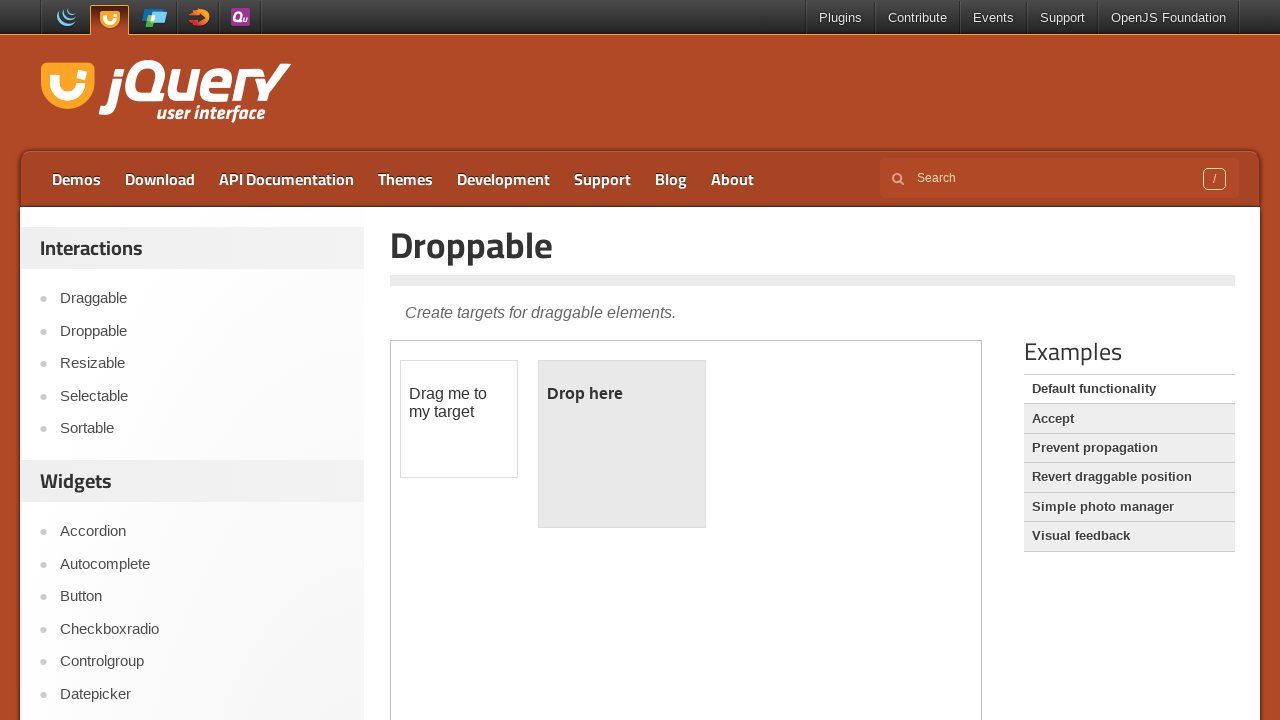

Dragged draggable element into droppable target area at (622, 444)
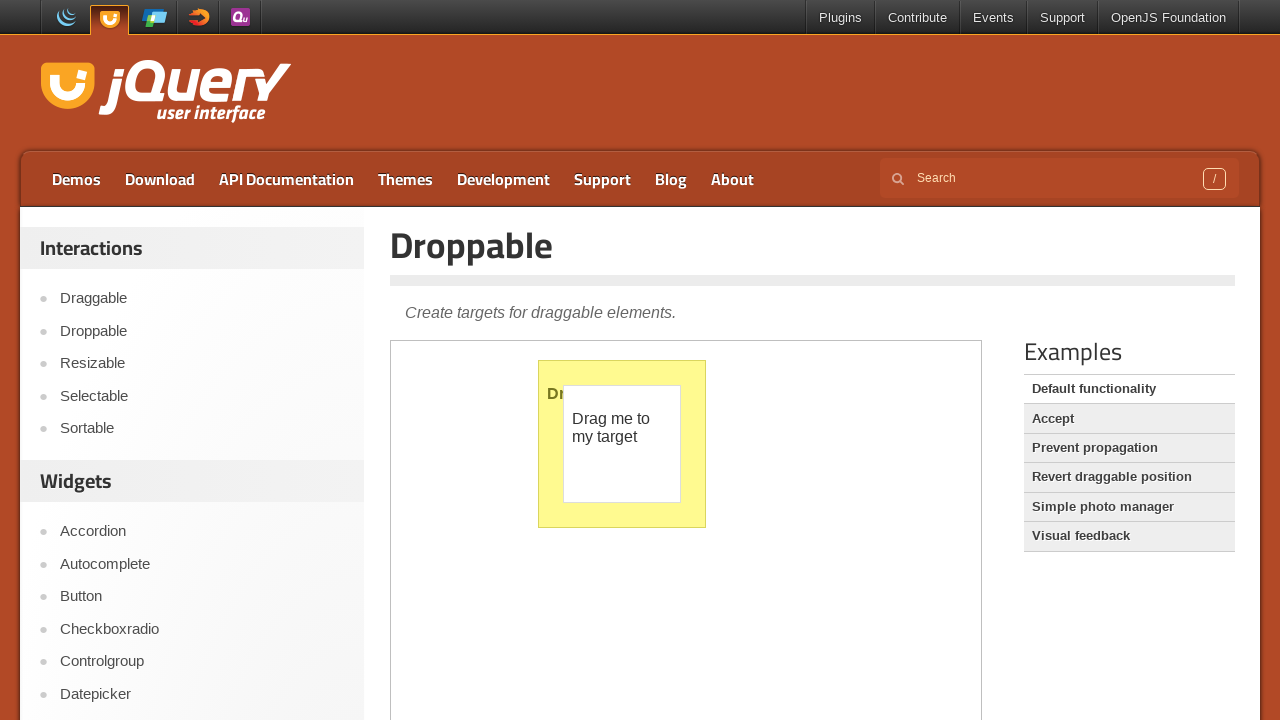

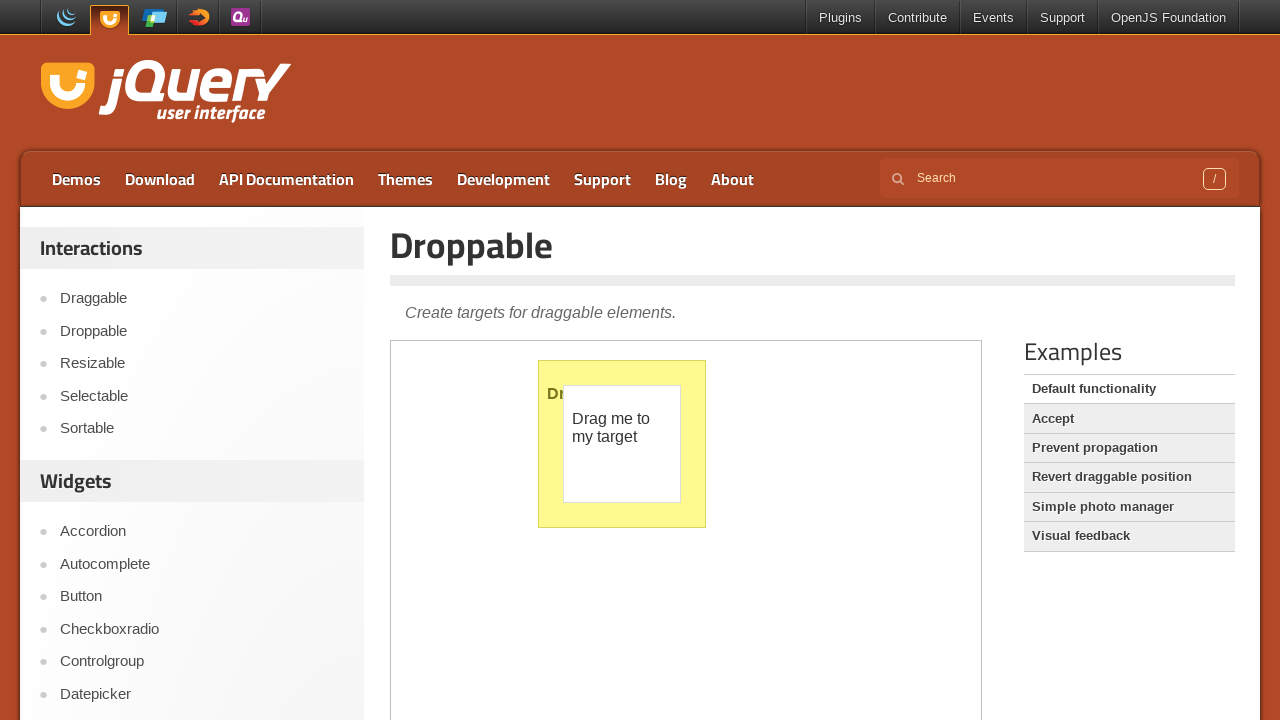